Tests that a todo item is removed when edited to an empty string

Starting URL: https://demo.playwright.dev/todomvc

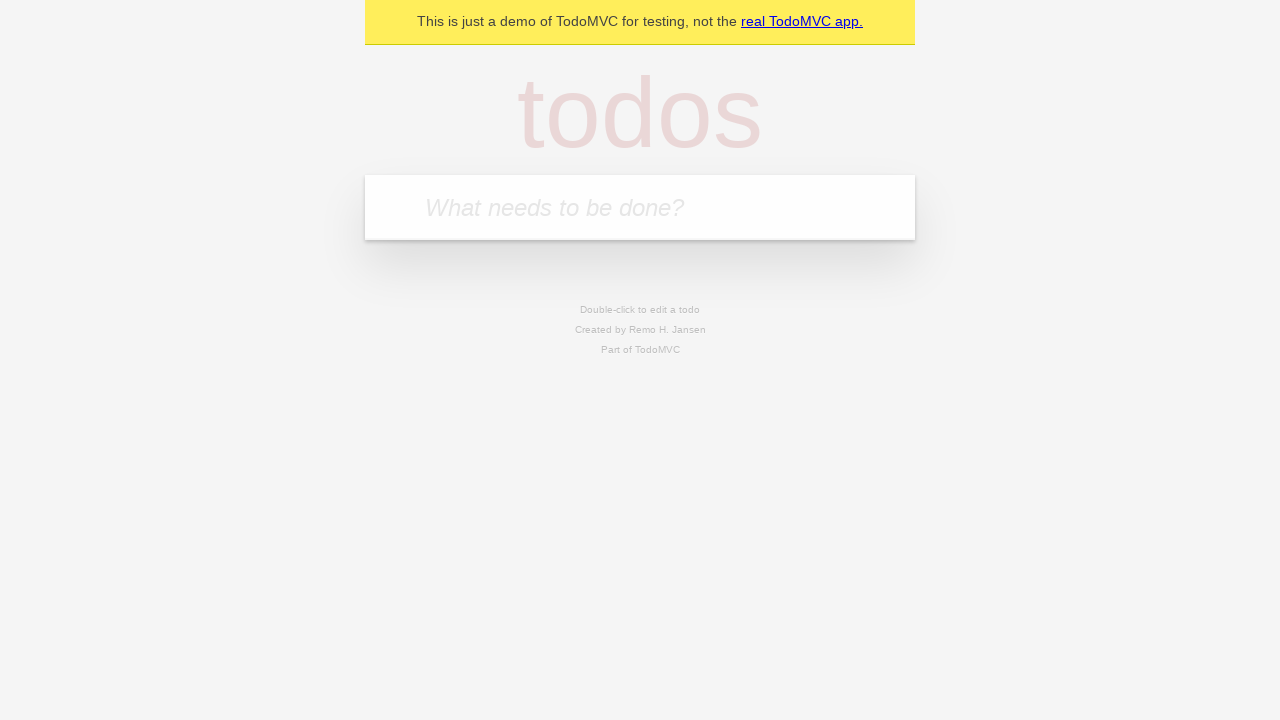

Filled first todo input with 'buy some cheese' on internal:attr=[placeholder="What needs to be done?"i]
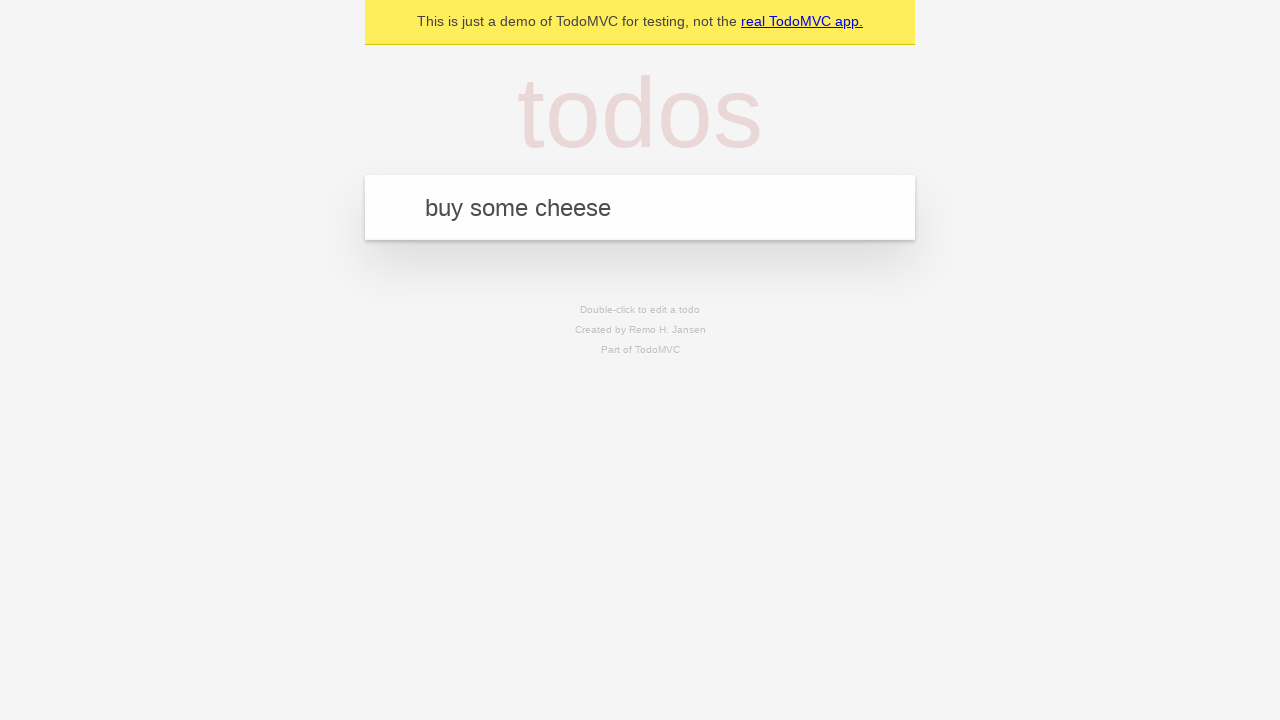

Pressed Enter to create first todo item on internal:attr=[placeholder="What needs to be done?"i]
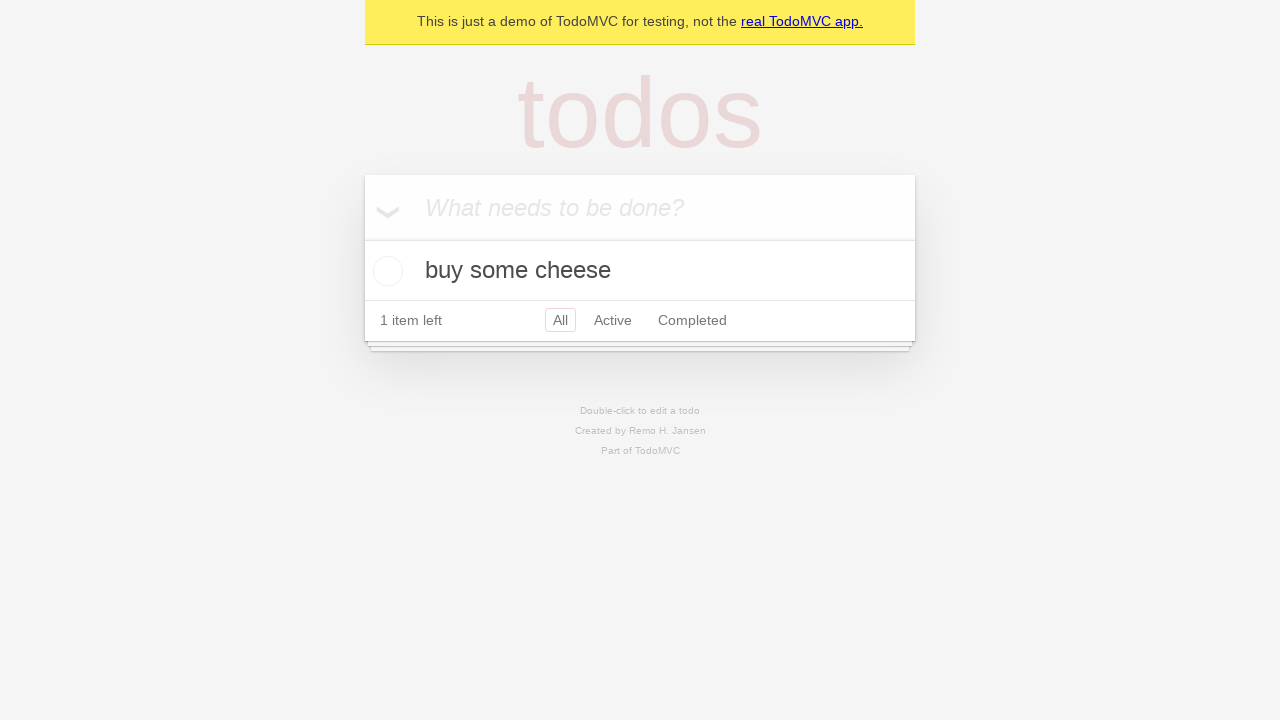

Filled second todo input with 'feed the cat' on internal:attr=[placeholder="What needs to be done?"i]
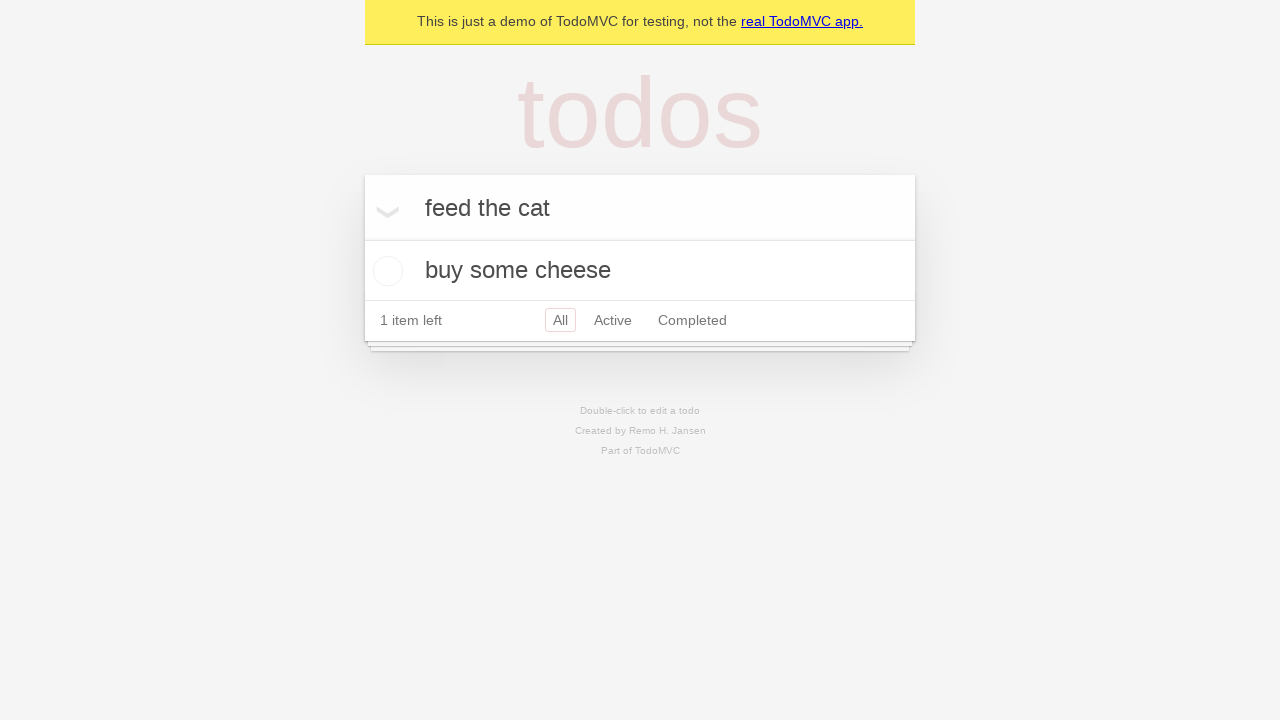

Pressed Enter to create second todo item on internal:attr=[placeholder="What needs to be done?"i]
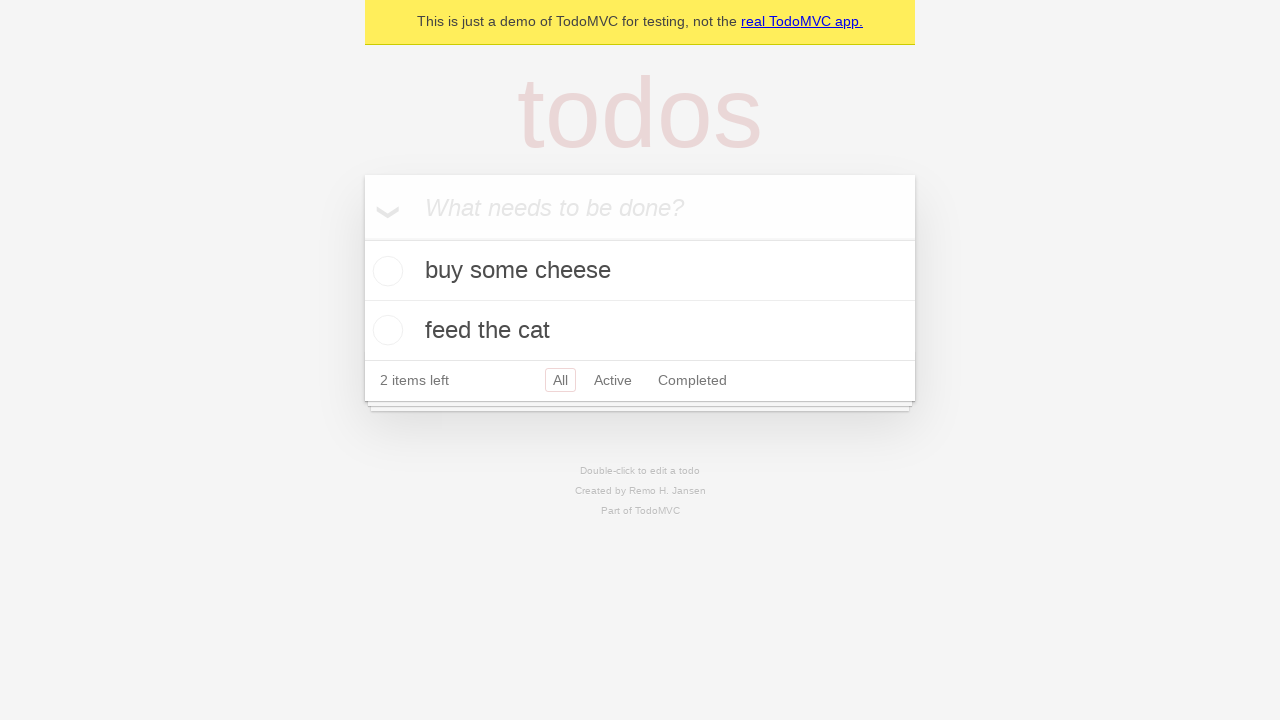

Filled third todo input with 'book a doctors appointment' on internal:attr=[placeholder="What needs to be done?"i]
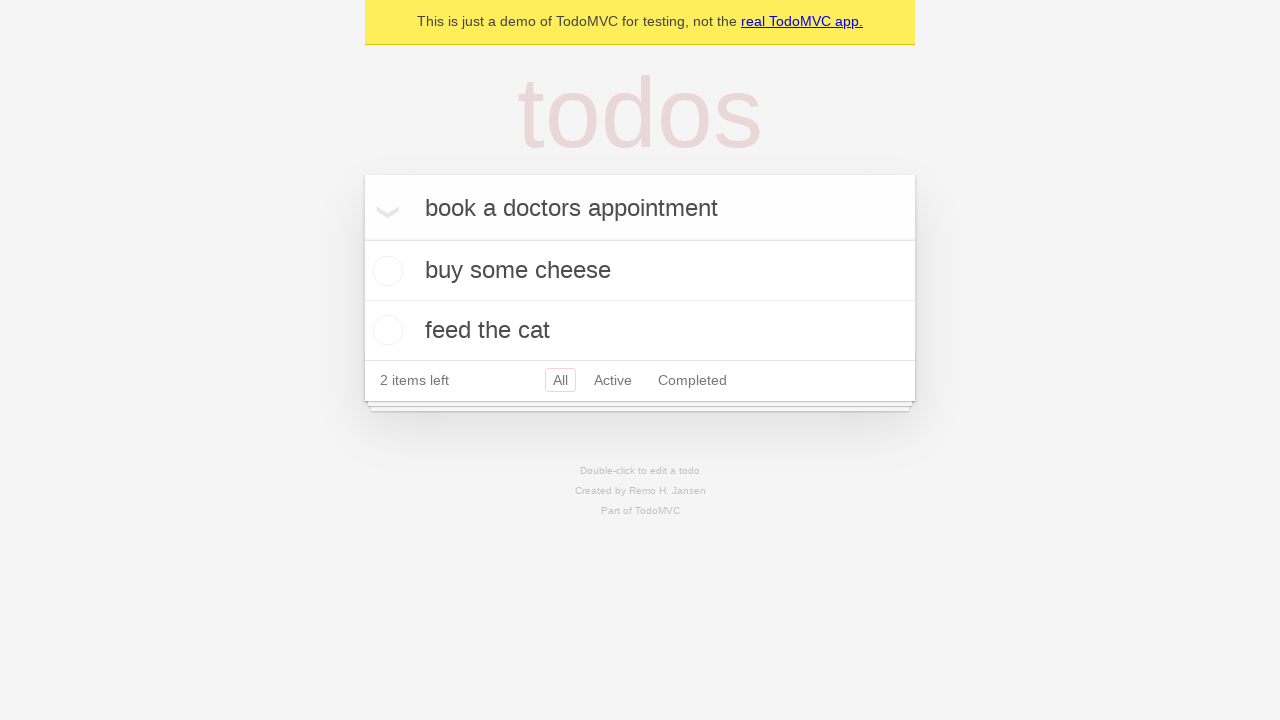

Pressed Enter to create third todo item on internal:attr=[placeholder="What needs to be done?"i]
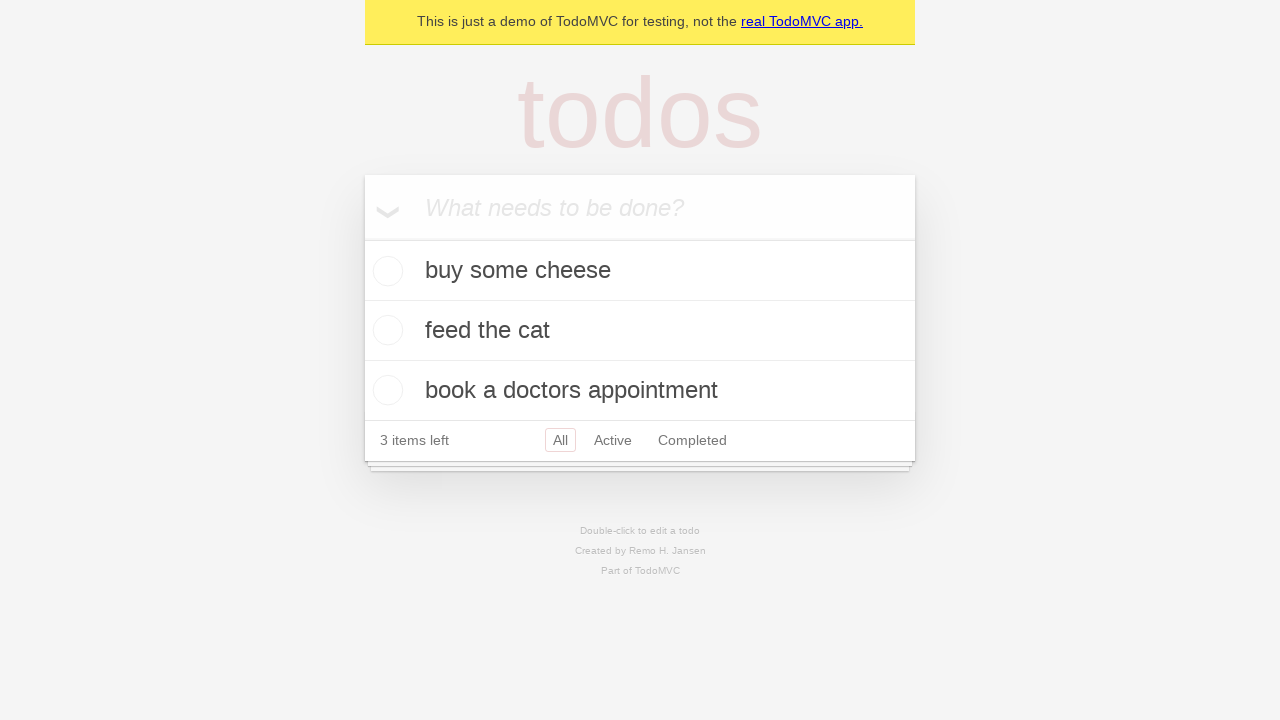

Double-clicked second todo item to enter edit mode at (640, 331) on internal:testid=[data-testid="todo-item"s] >> nth=1
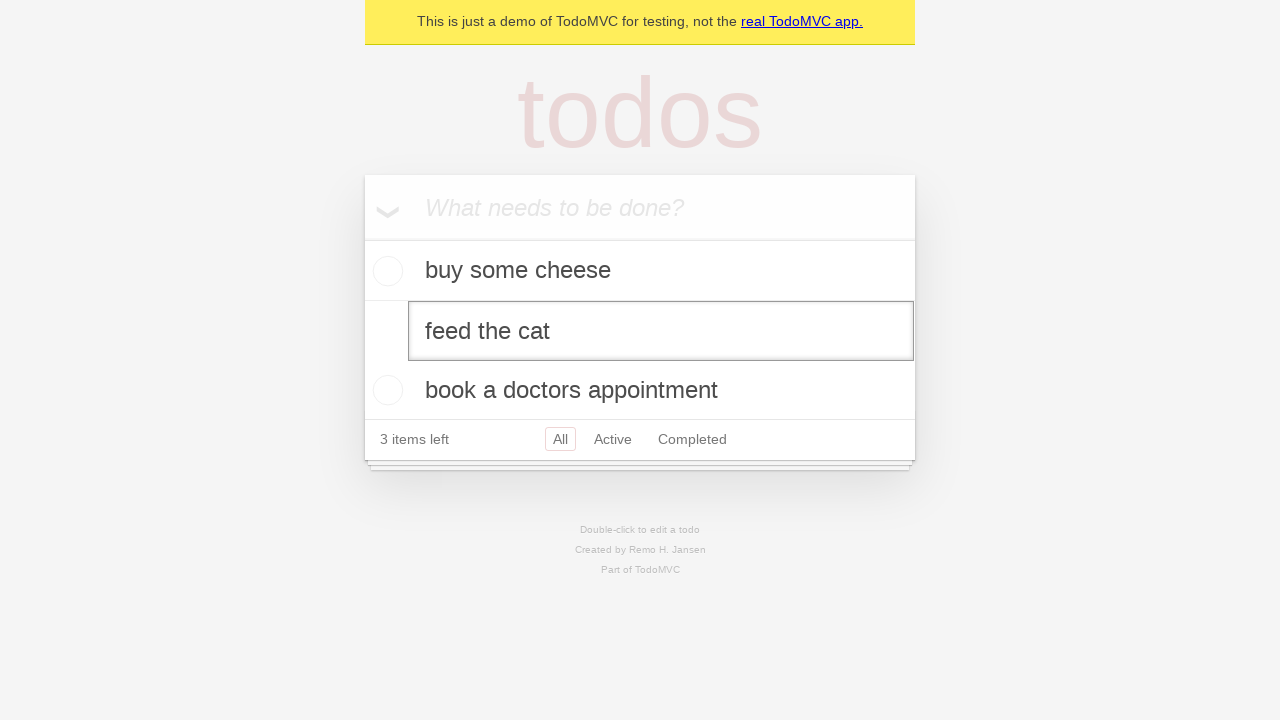

Cleared text in edit field for second todo item on internal:testid=[data-testid="todo-item"s] >> nth=1 >> internal:role=textbox[nam
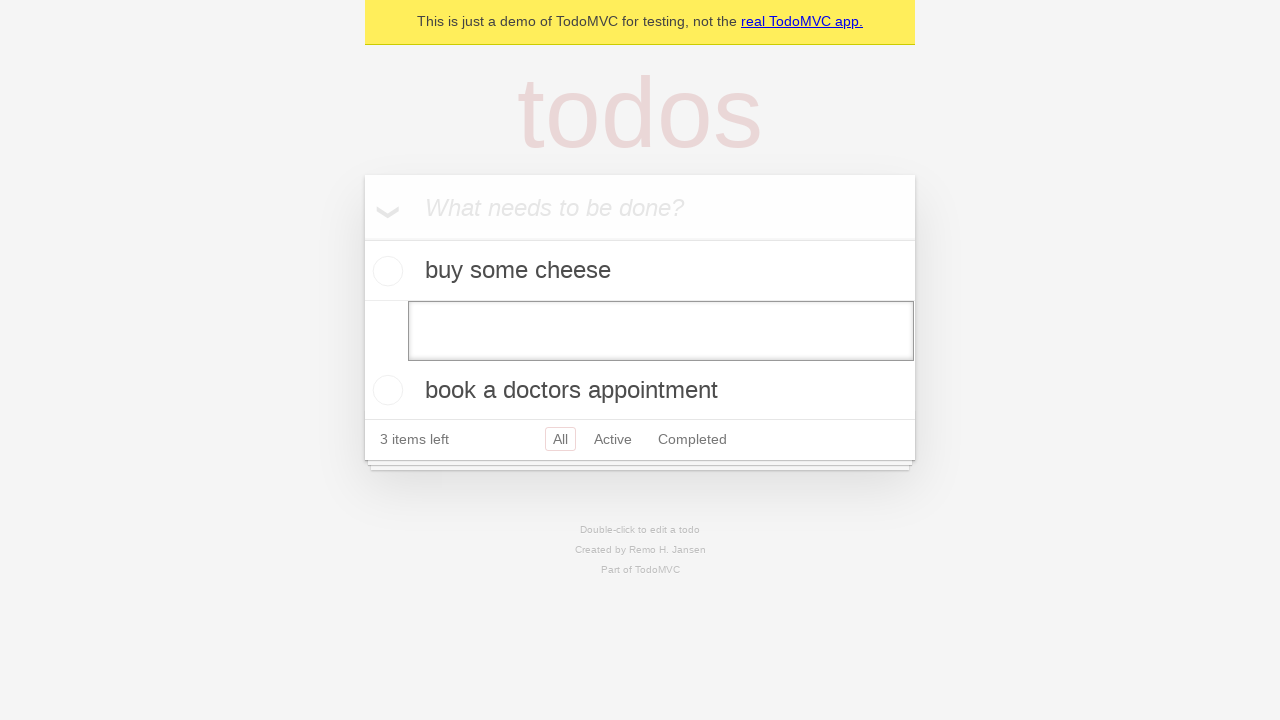

Pressed Enter to confirm empty text, removing the todo item on internal:testid=[data-testid="todo-item"s] >> nth=1 >> internal:role=textbox[nam
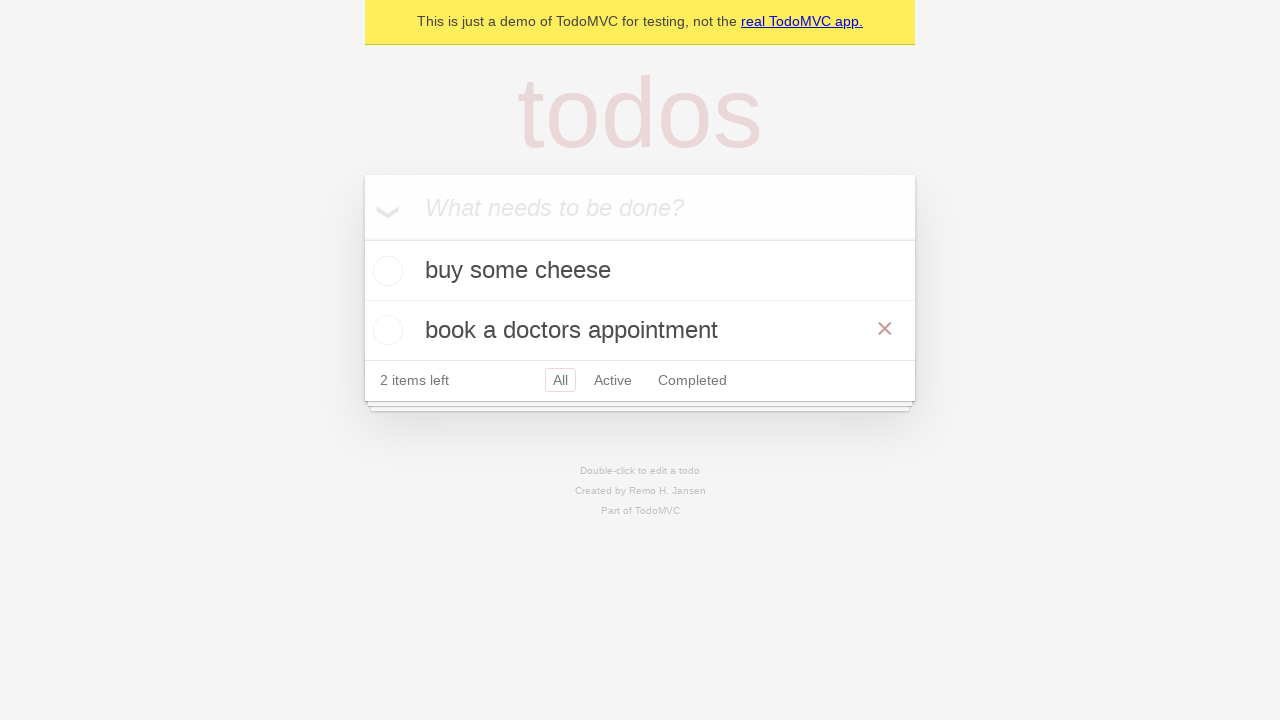

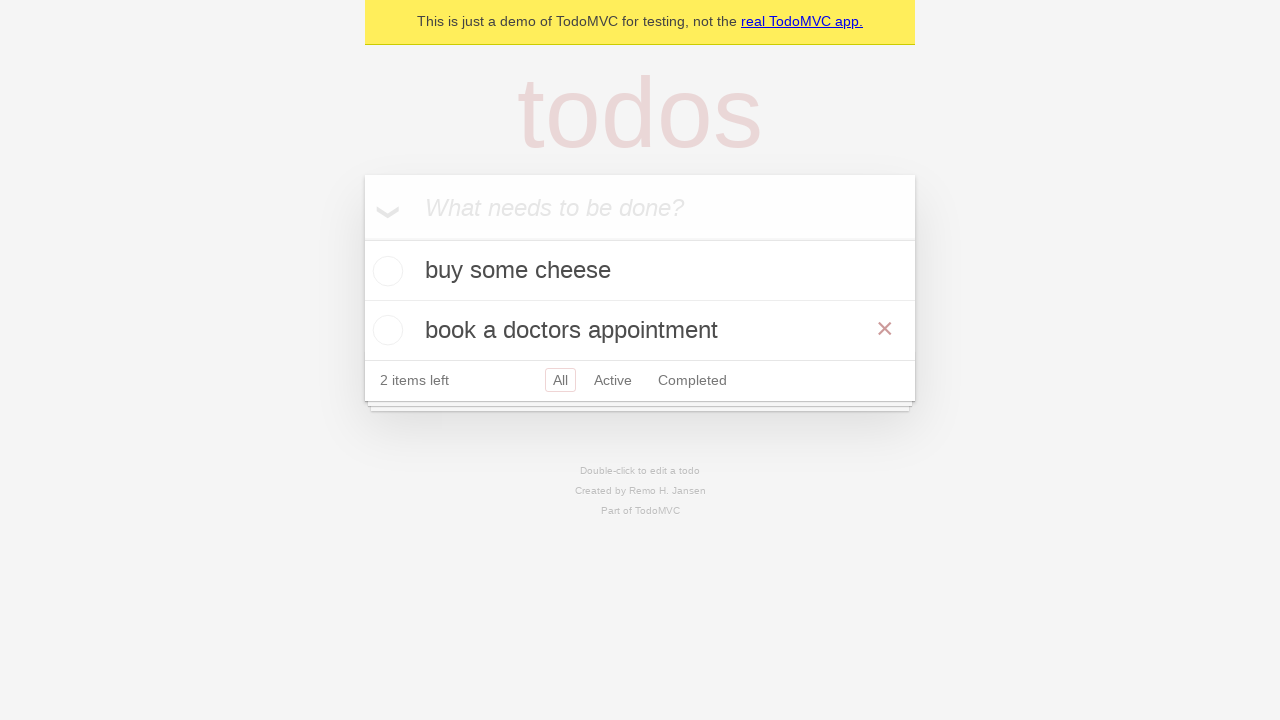